Tests right-click (context menu) functionality on the Sortable link

Starting URL: https://jqueryui.com/droppable/

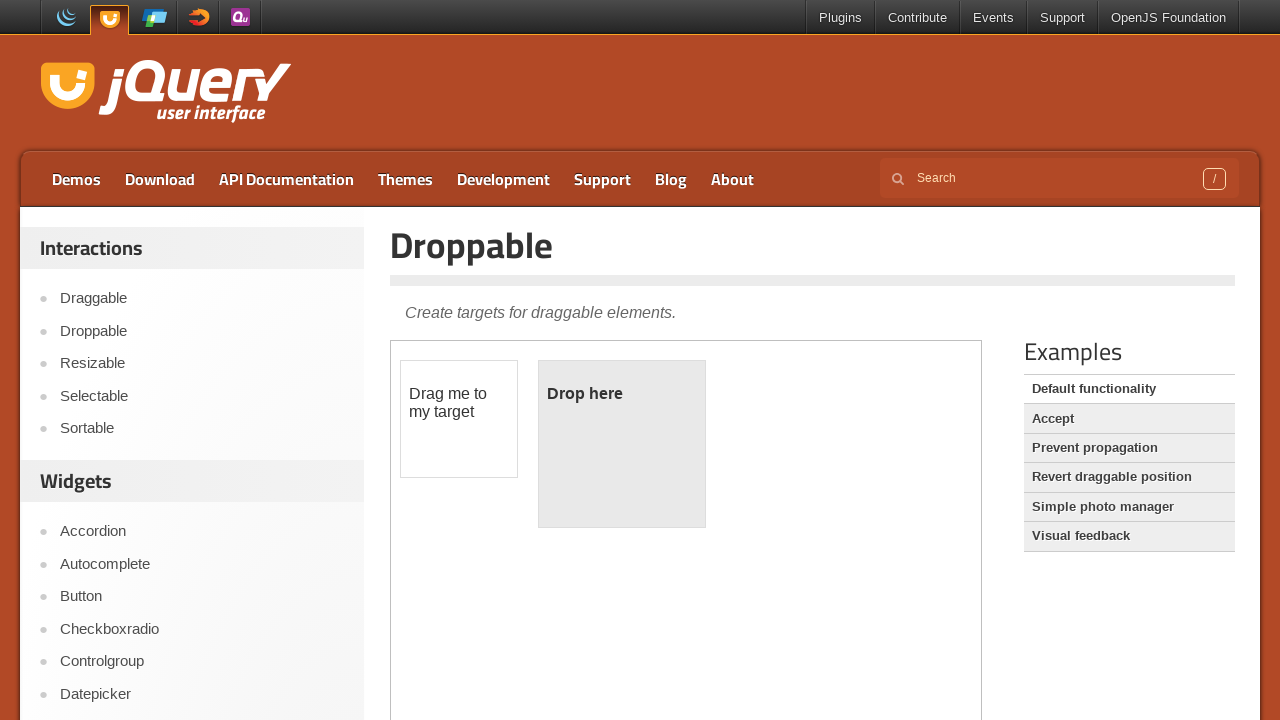

Located the Sortable link
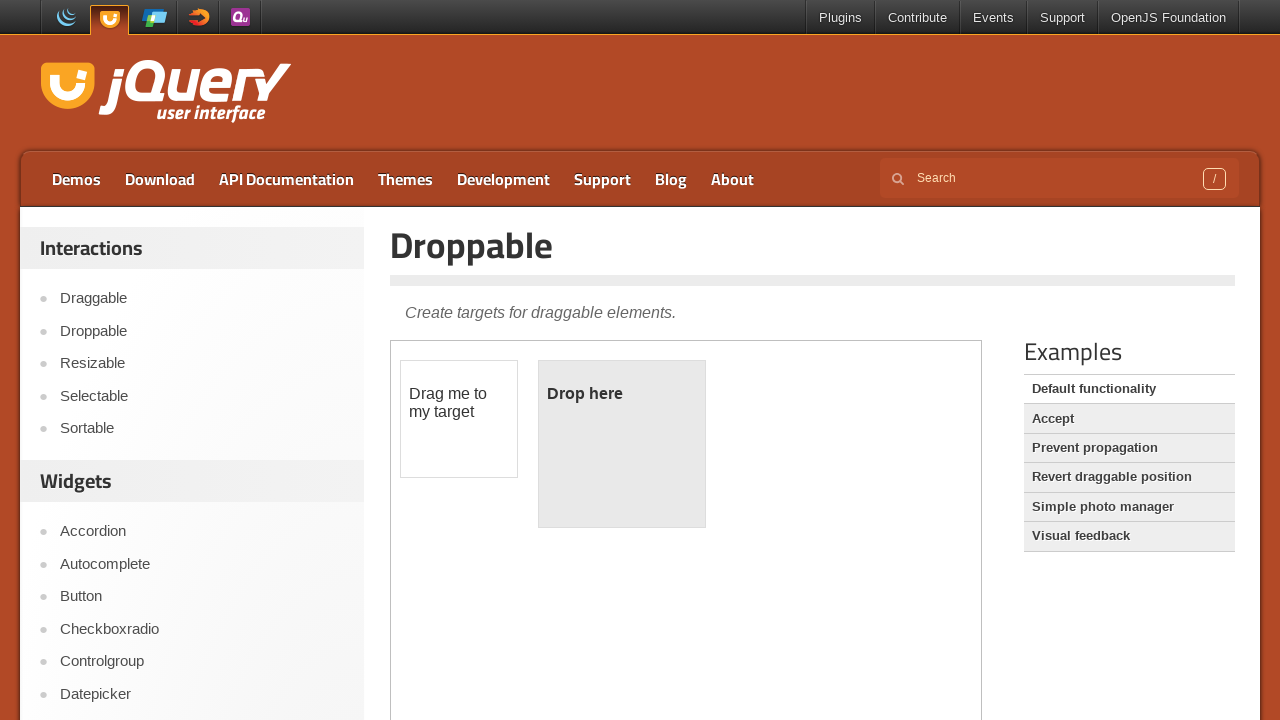

Right-clicked on the Sortable link to open context menu at (202, 429) on xpath=//a[normalize-space()='Sortable']
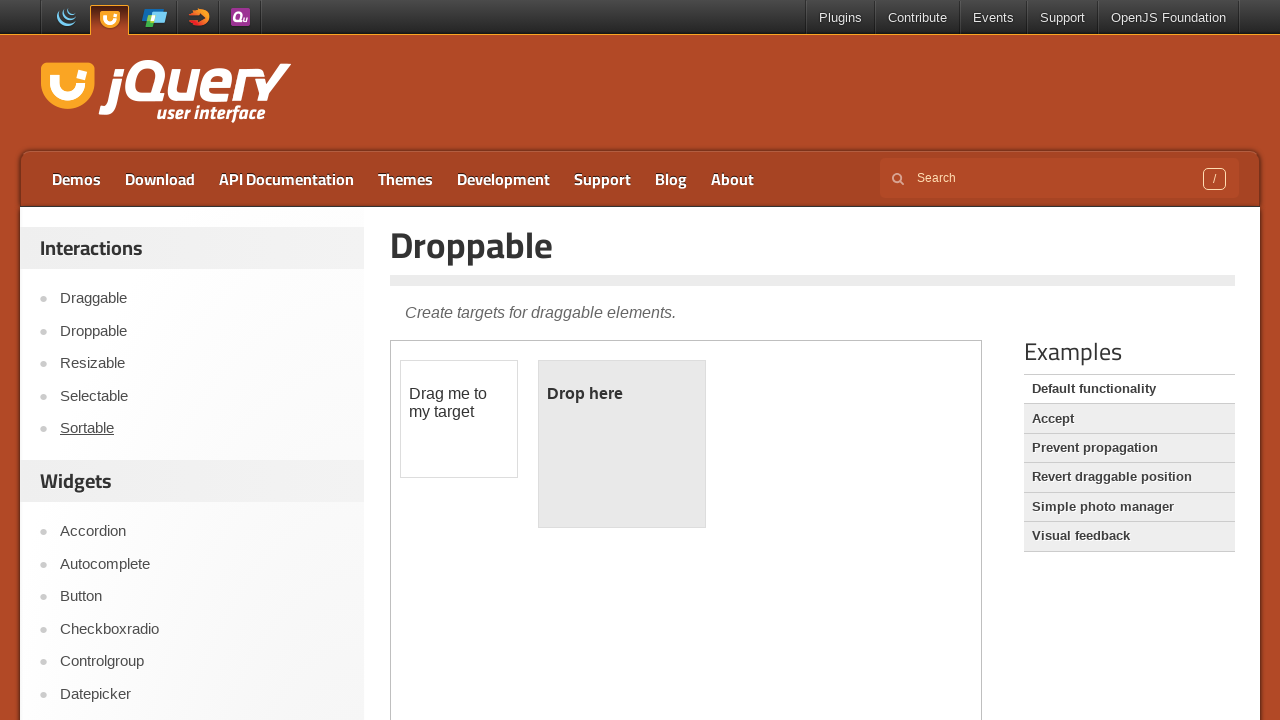

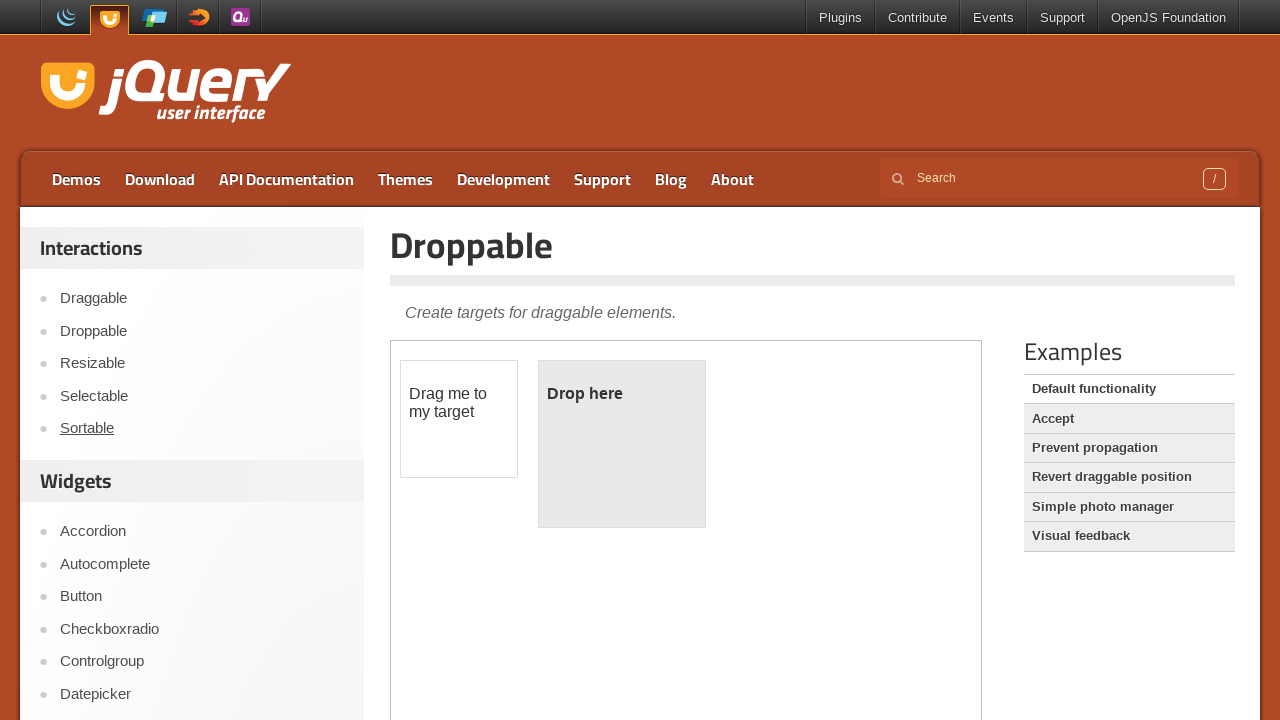